Navigates to CRM Pro website and verifies that the page loads completely

Starting URL: https://classic.crmpro.com/

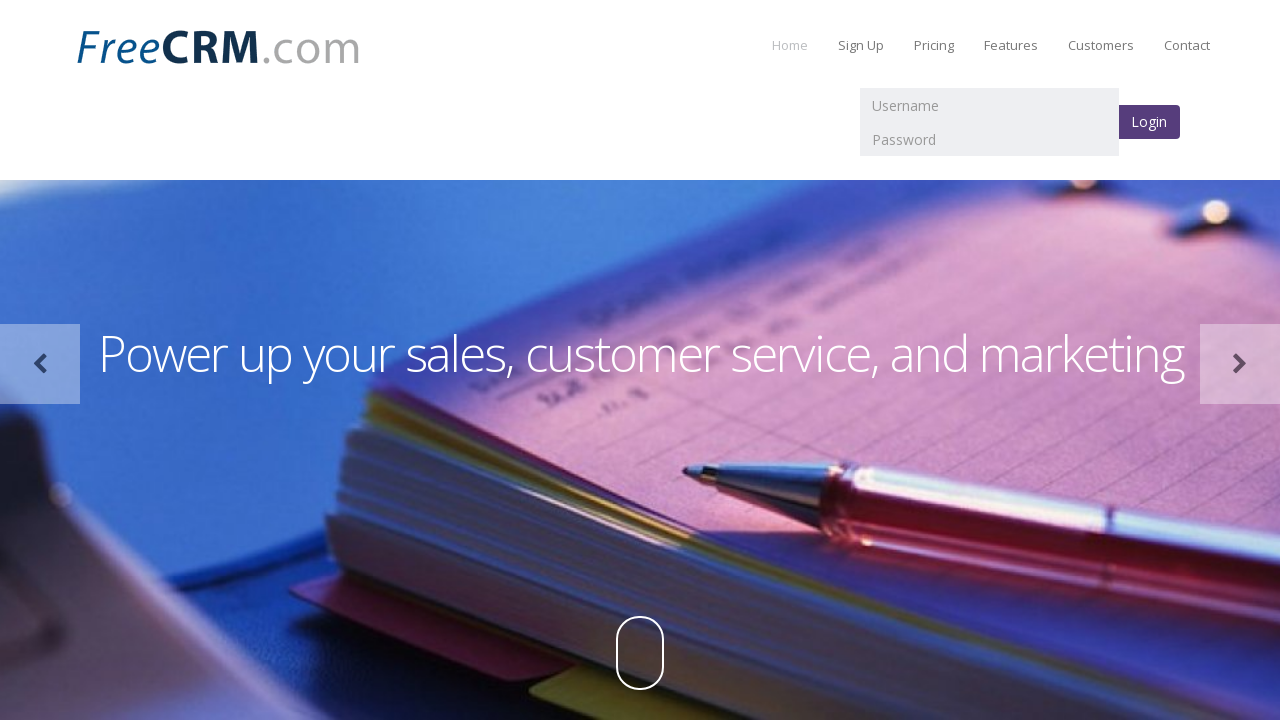

Waited for DOM content to be loaded
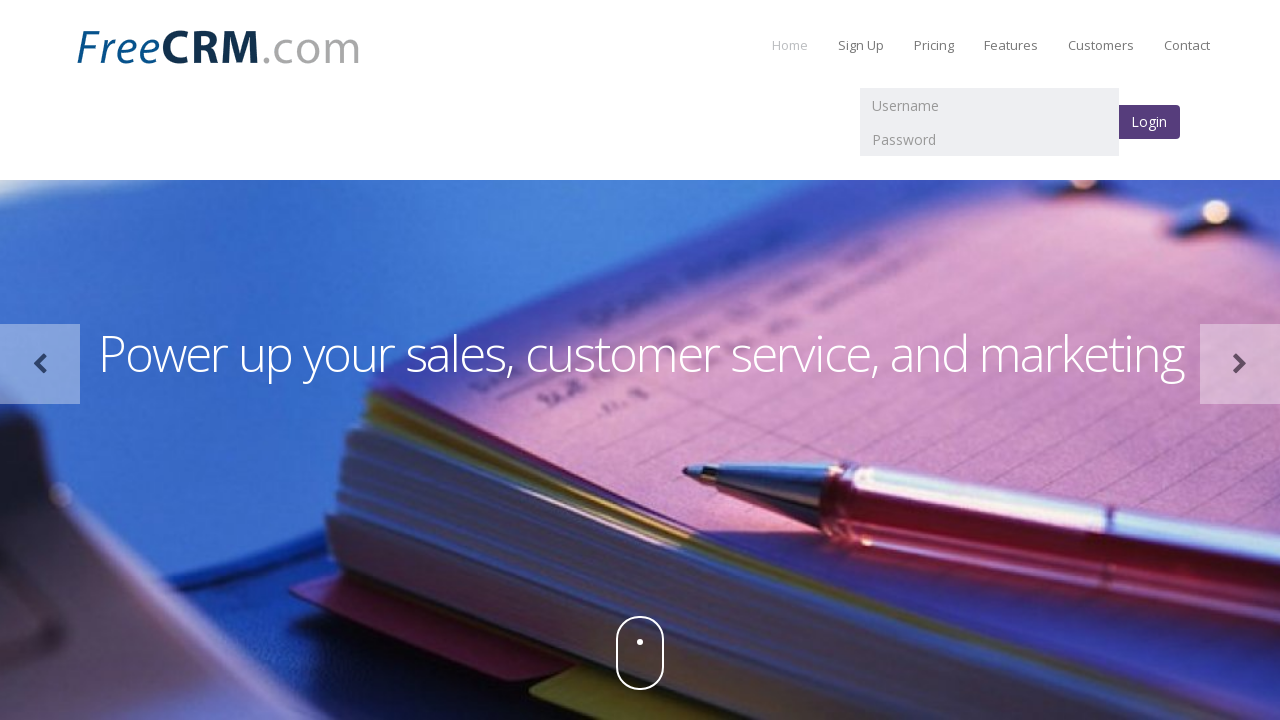

Waited for network to be idle
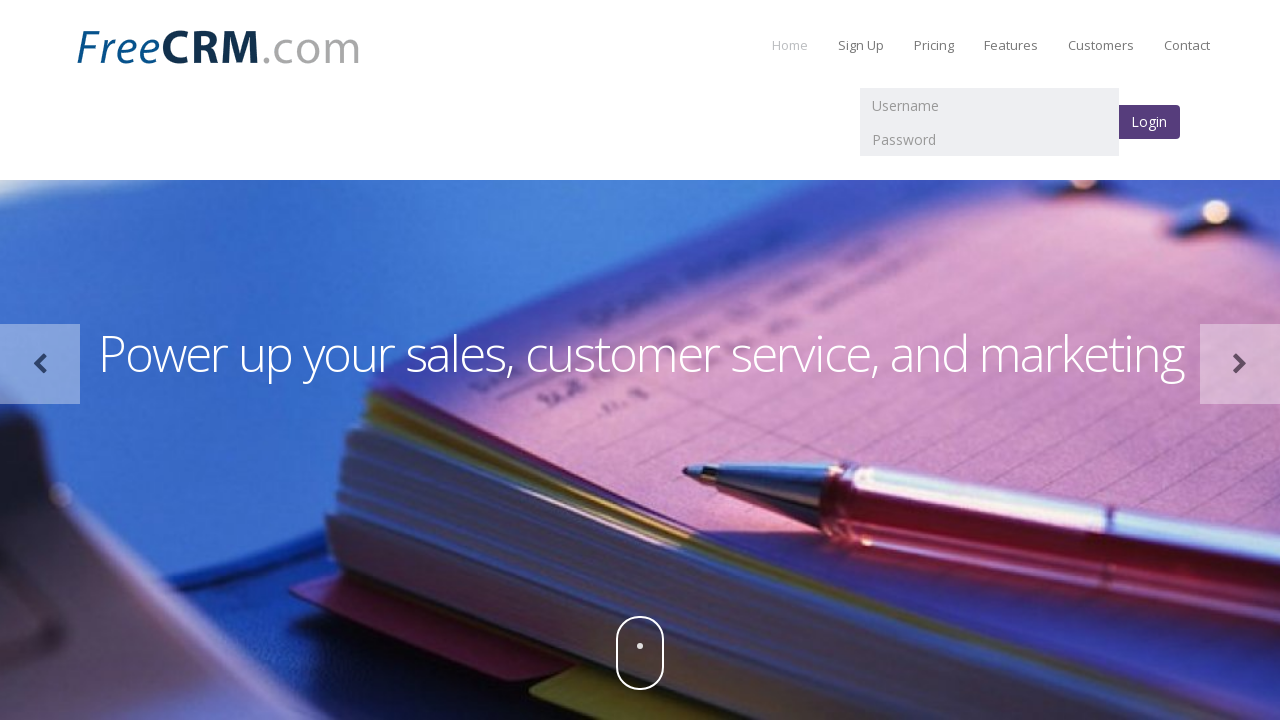

Verified page document ready state is complete
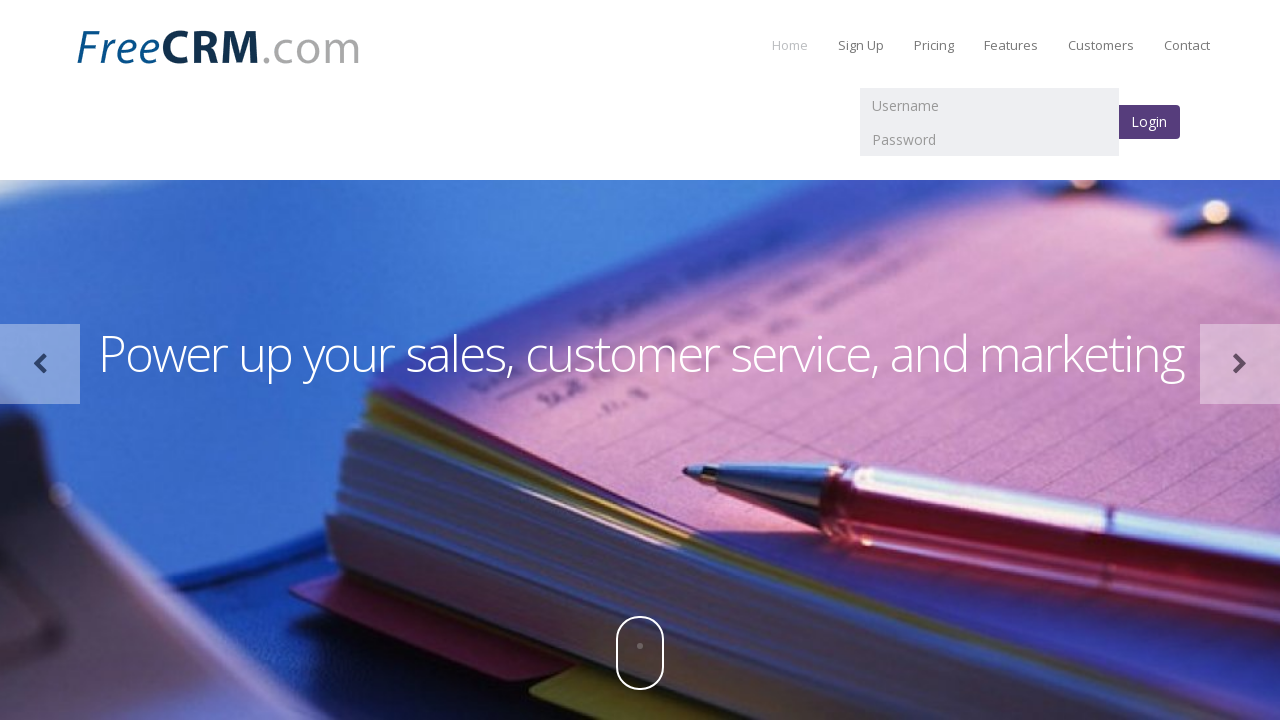

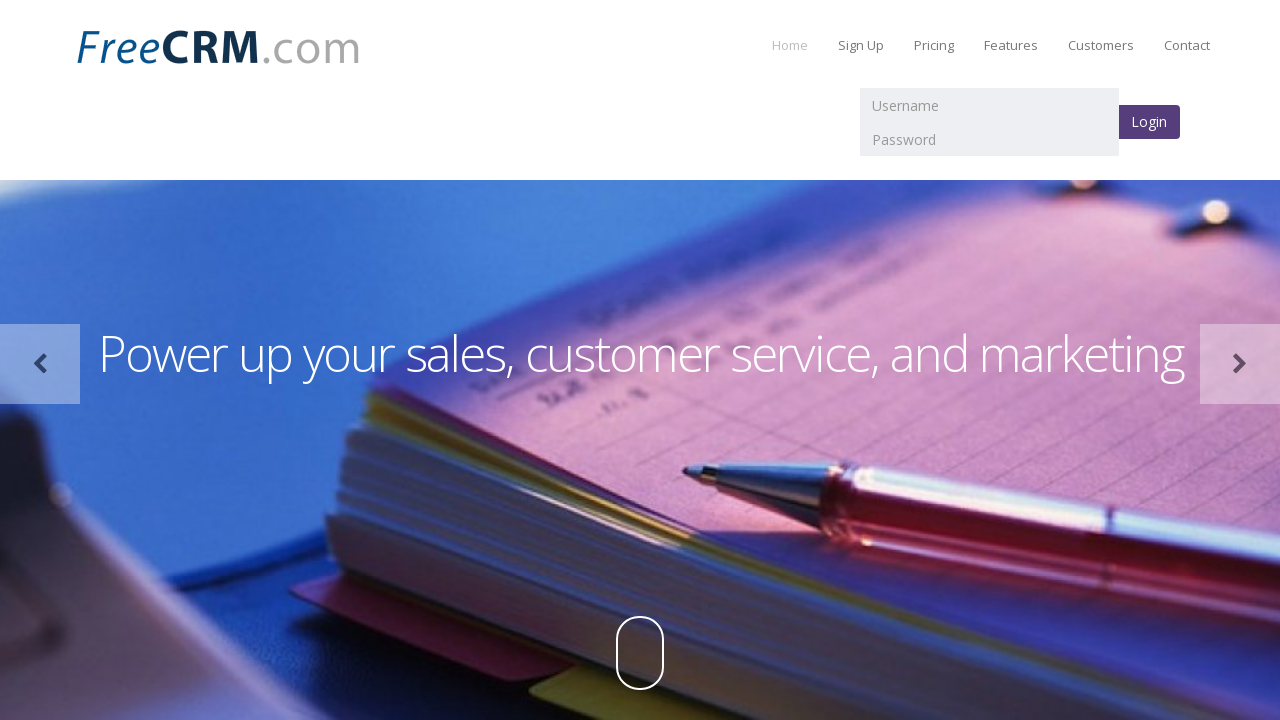